Tests multi-window/tab handling by clicking a button that opens a new tab, switching to the new tab to click a link, then switching back to the original tab.

Starting URL: https://skpatro.github.io/demo/links/

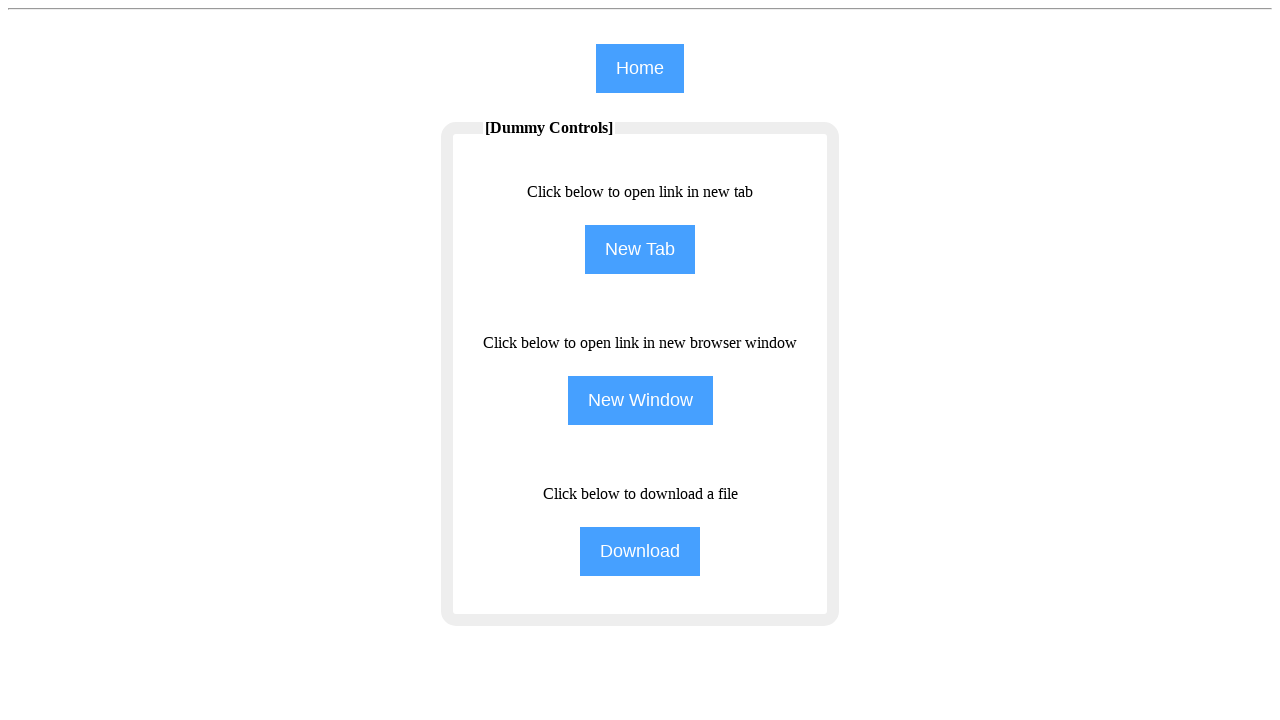

Clicked NewTab button to open a new tab at (640, 250) on input[name='NewTab']
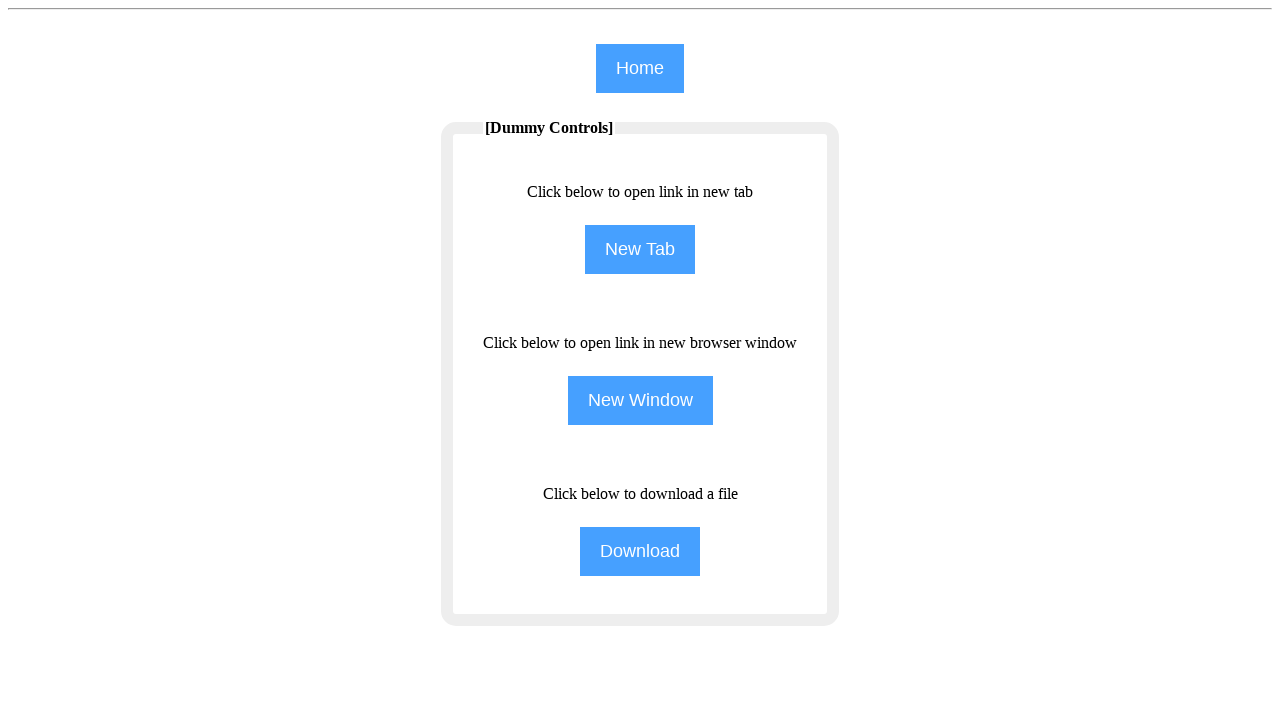

New tab opened and captured
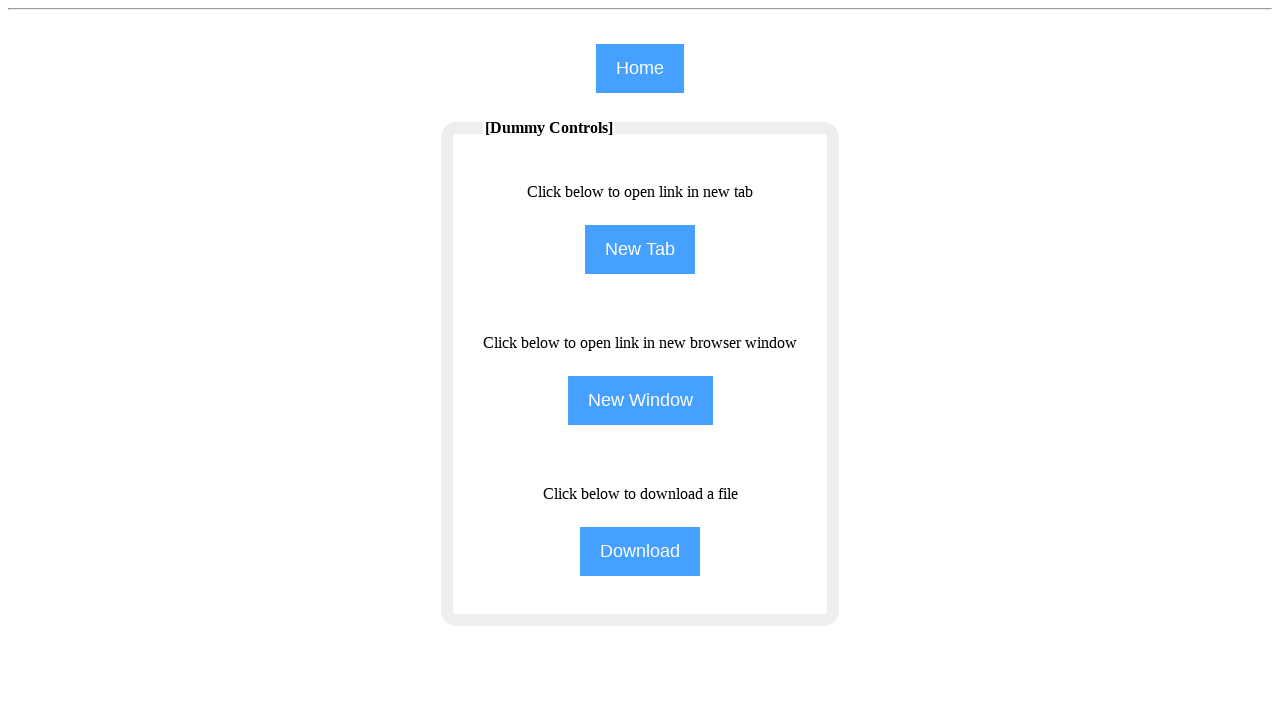

New tab page loaded completely
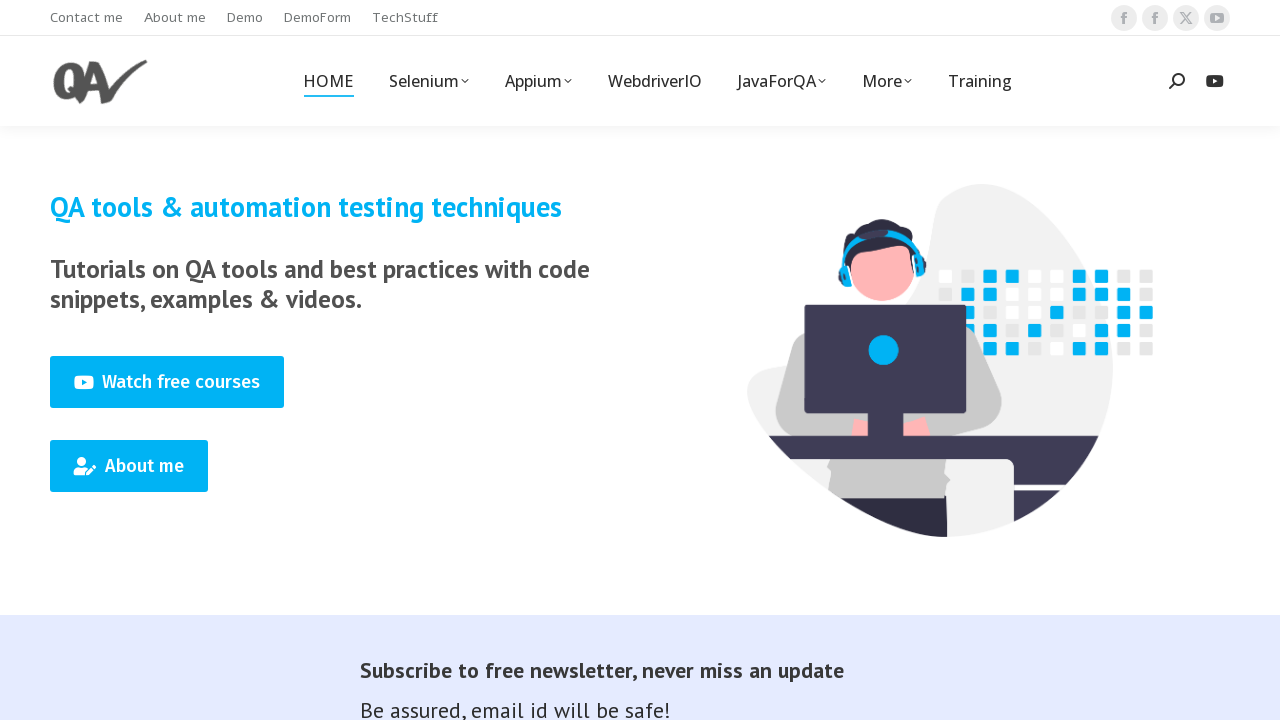

Clicked 'About me' link on the new tab at (144, 466) on (//span[text()='About me'])[4]
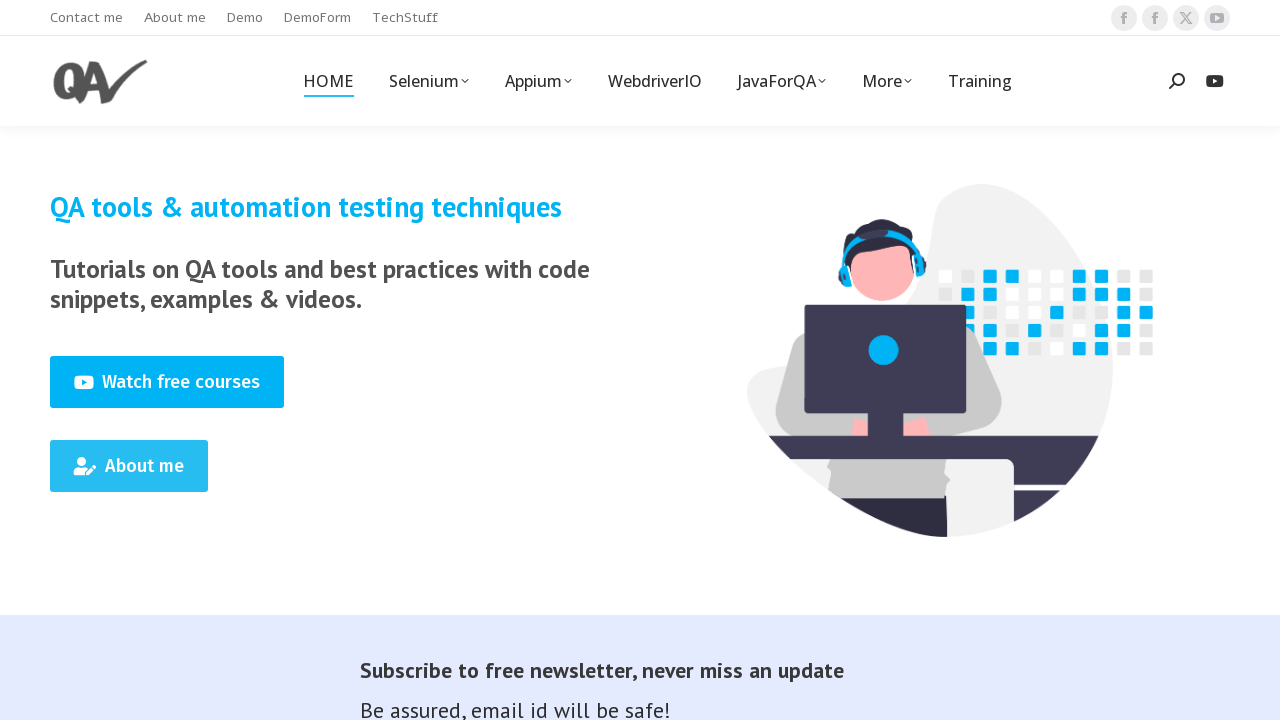

Switched focus back to original tab
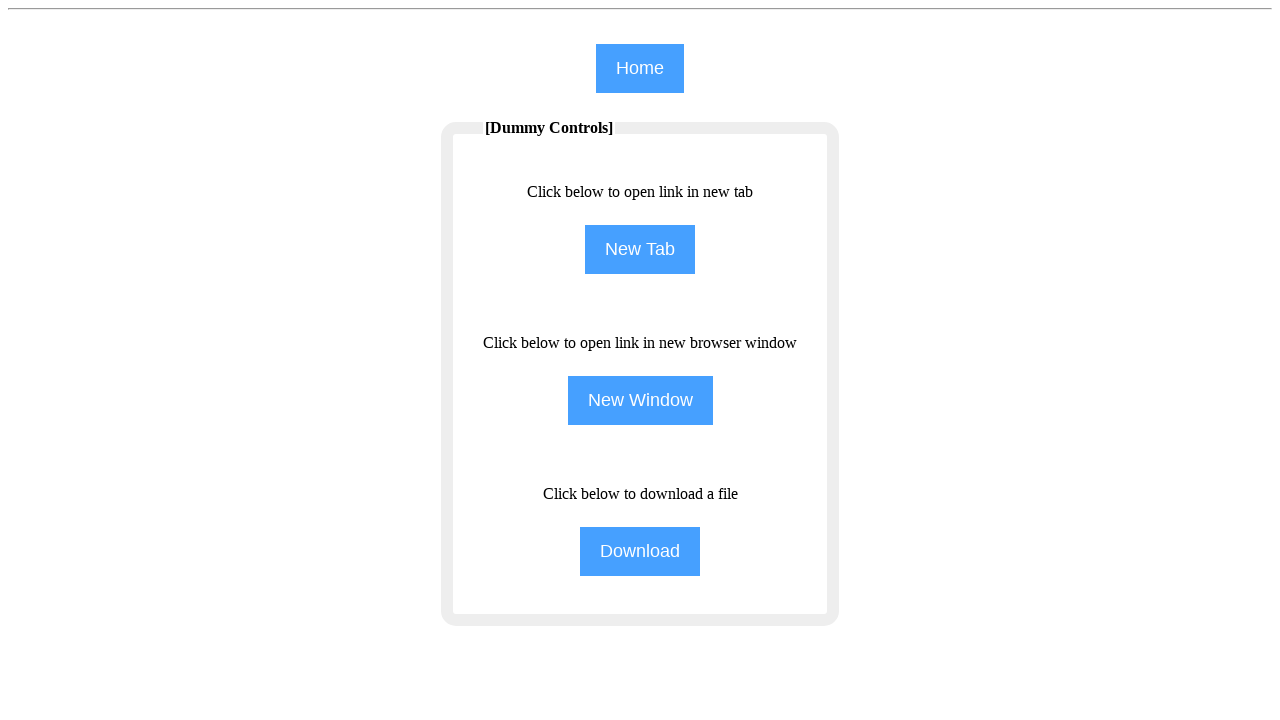

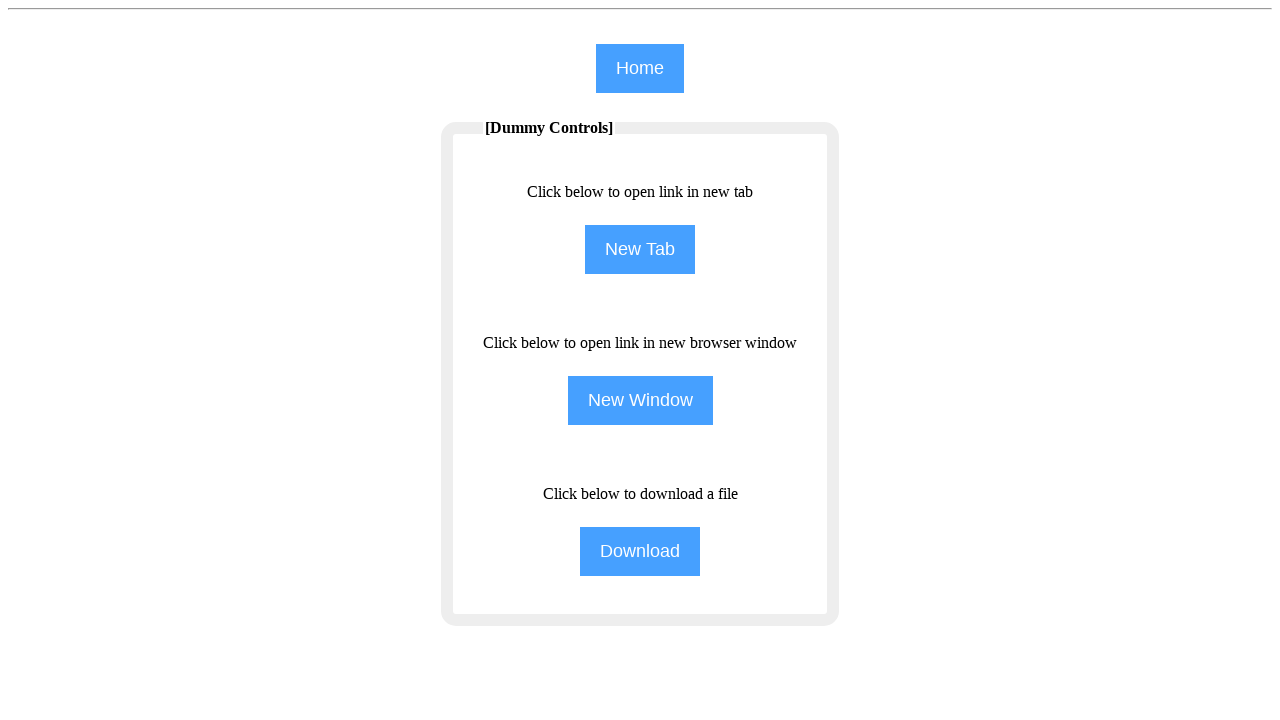